Tests a wait scenario by clicking a verify button and checking that a success message appears on the page.

Starting URL: http://suninjuly.github.io/wait1.html

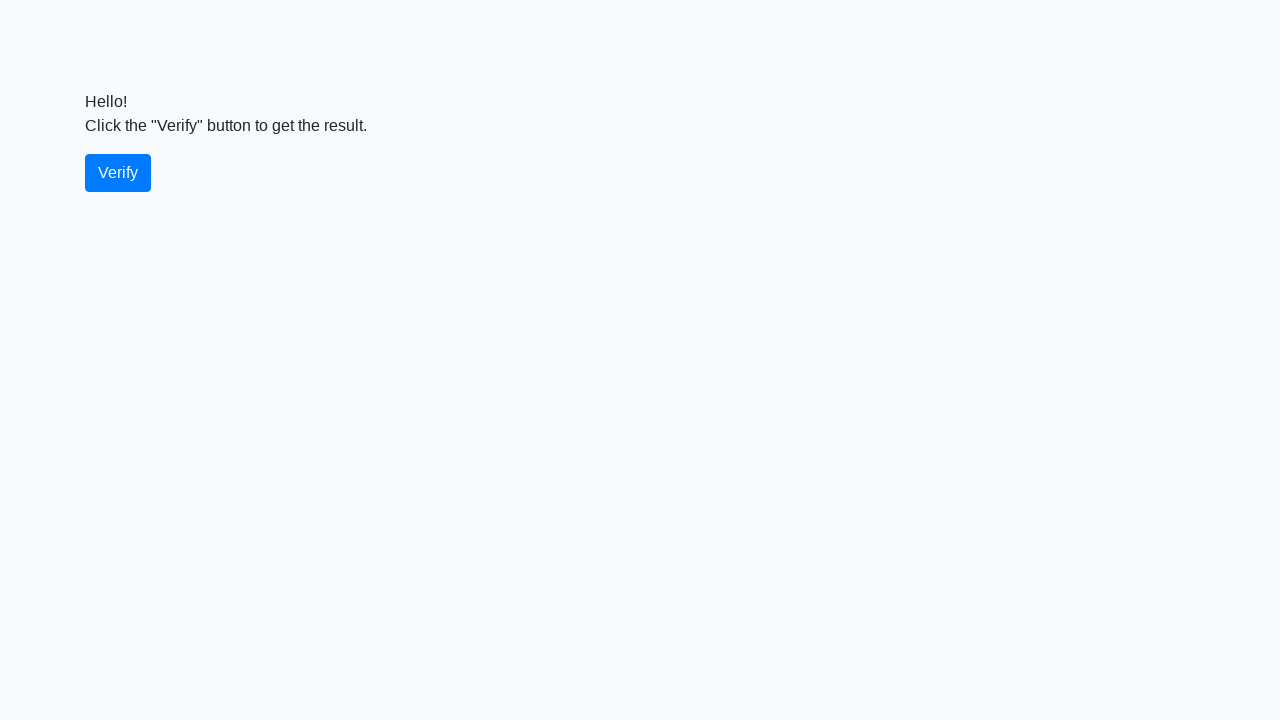

Waited for verify button to be available
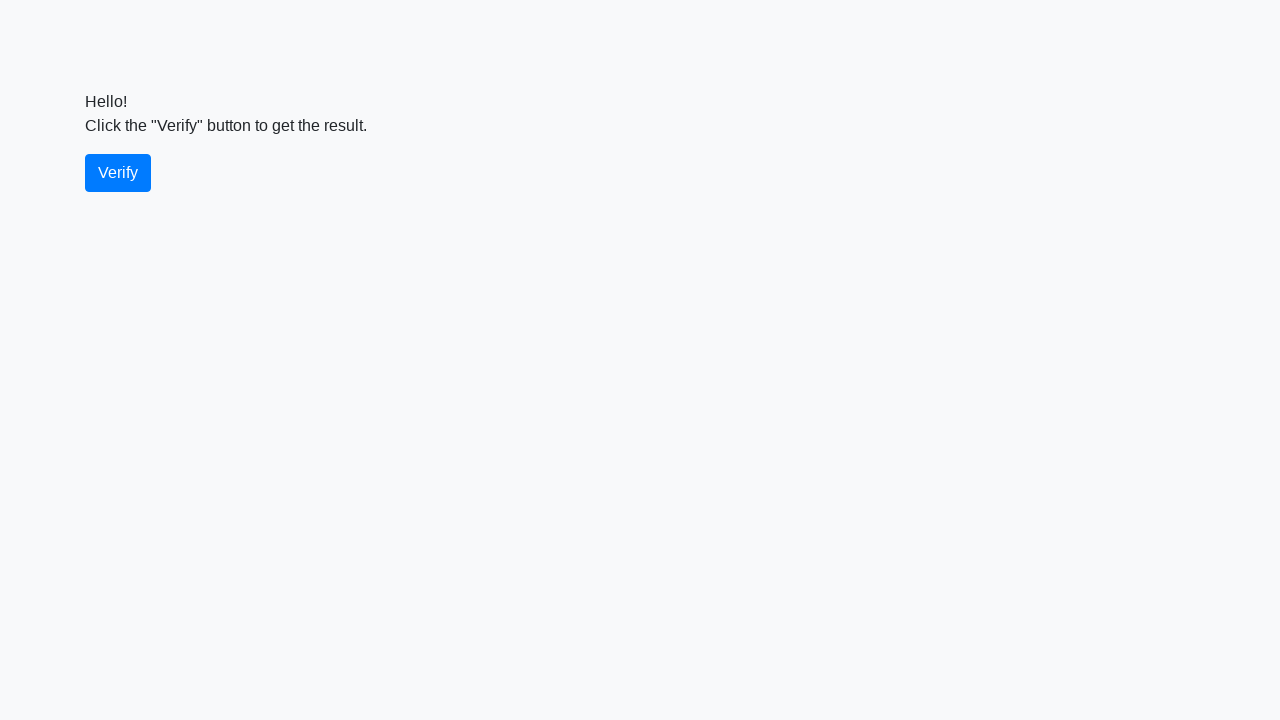

Clicked the verify button at (118, 173) on #verify
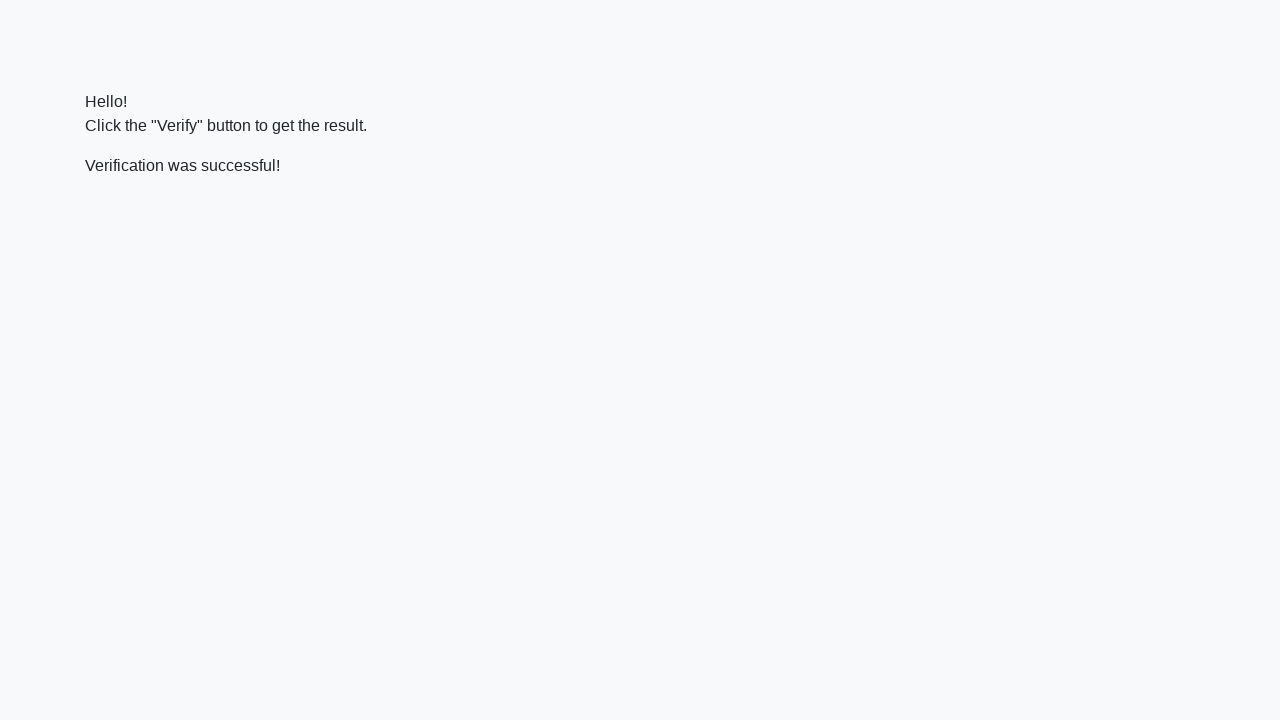

Waited for success message to appear
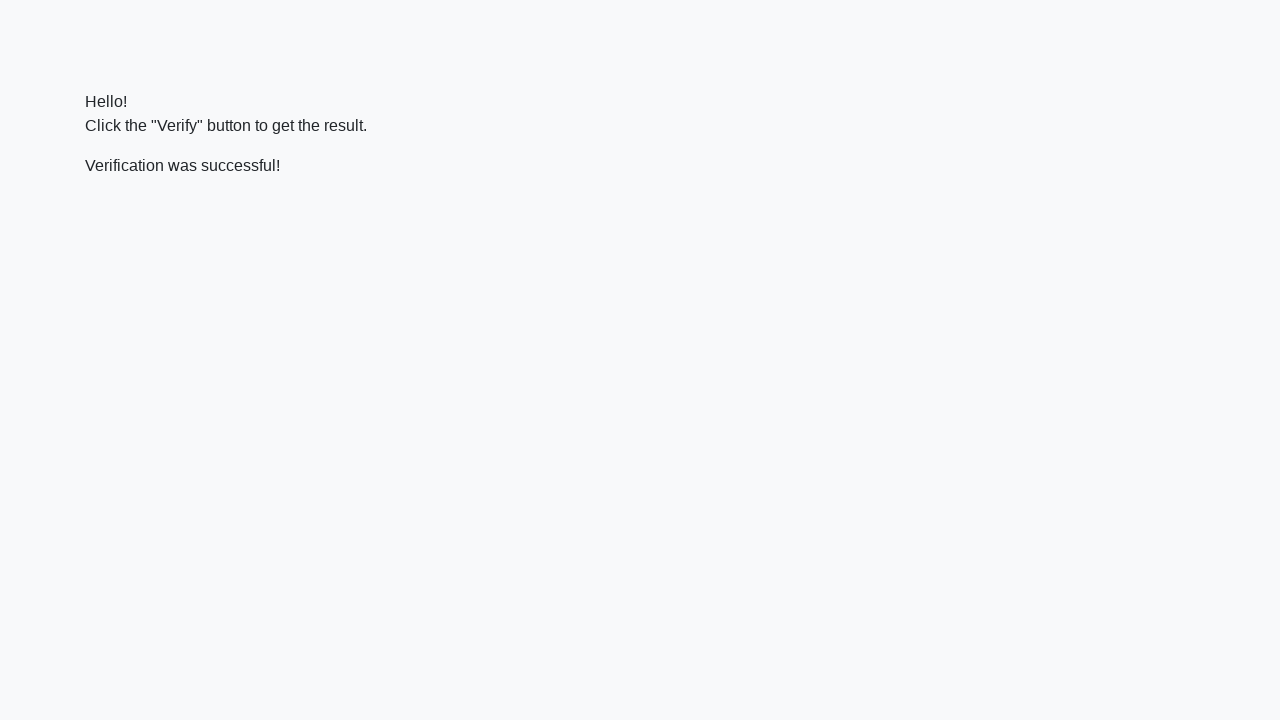

Located the verify_message element
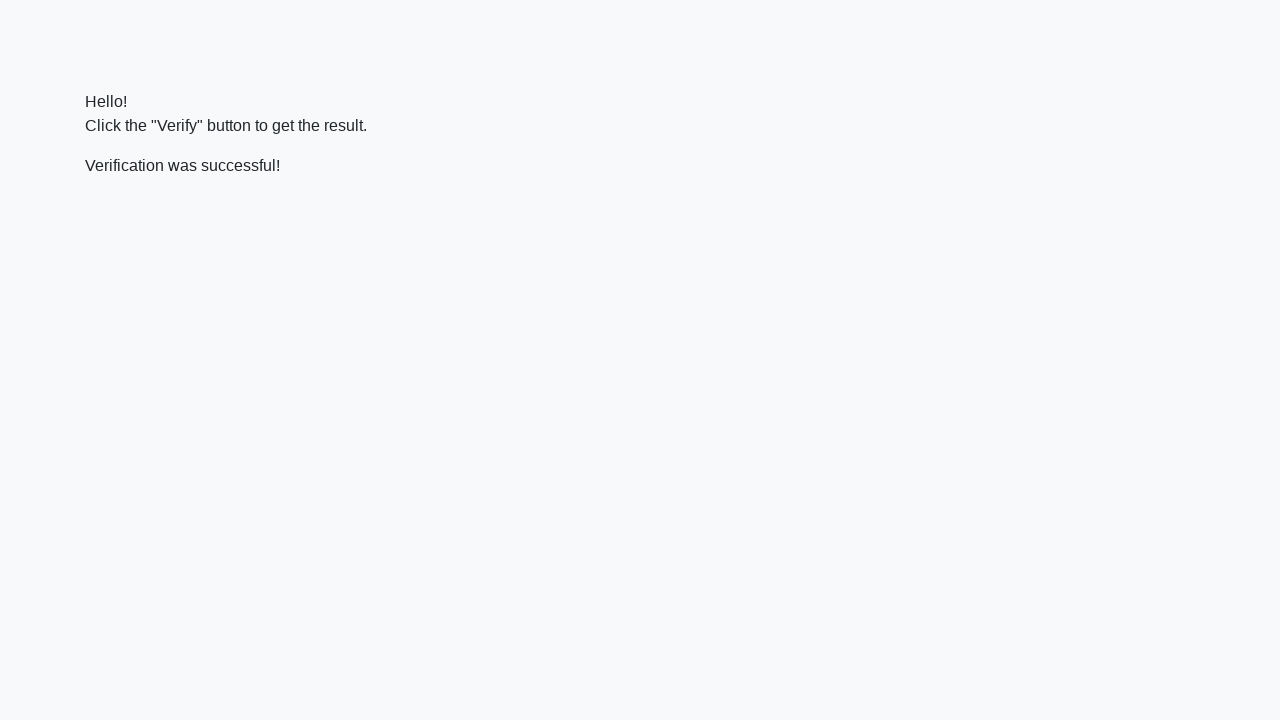

Verified that success message contains 'successful'
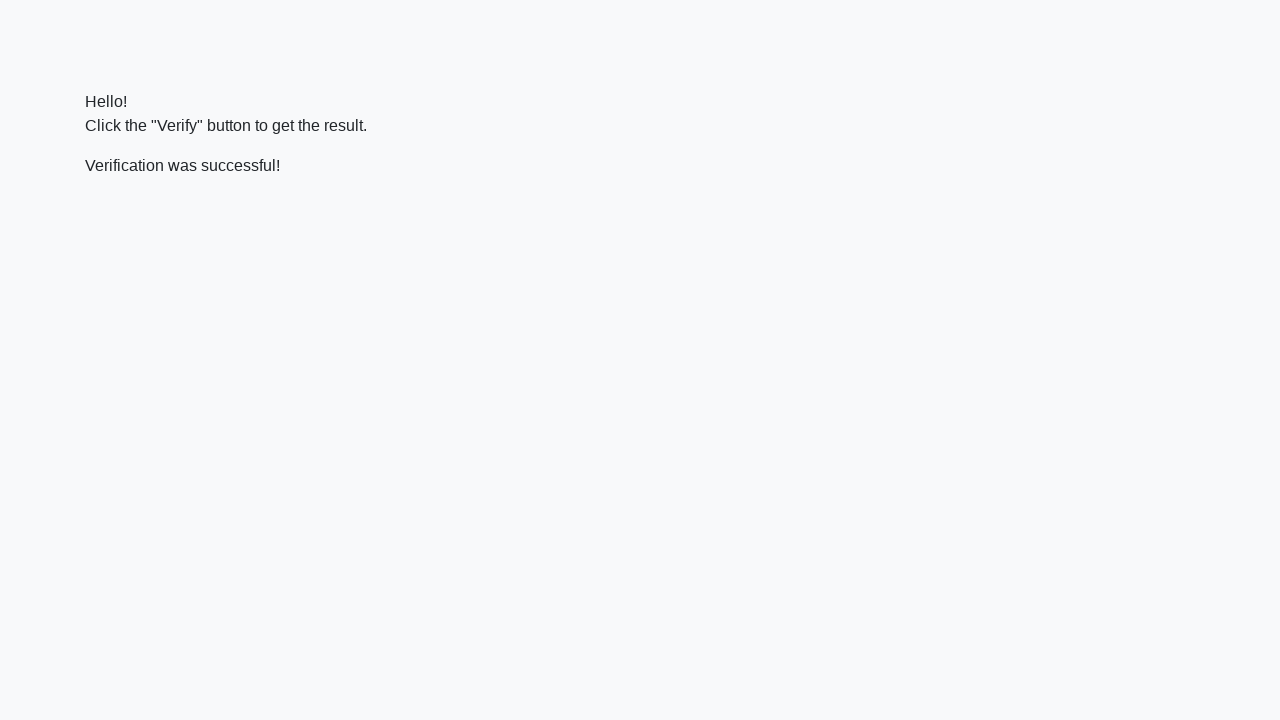

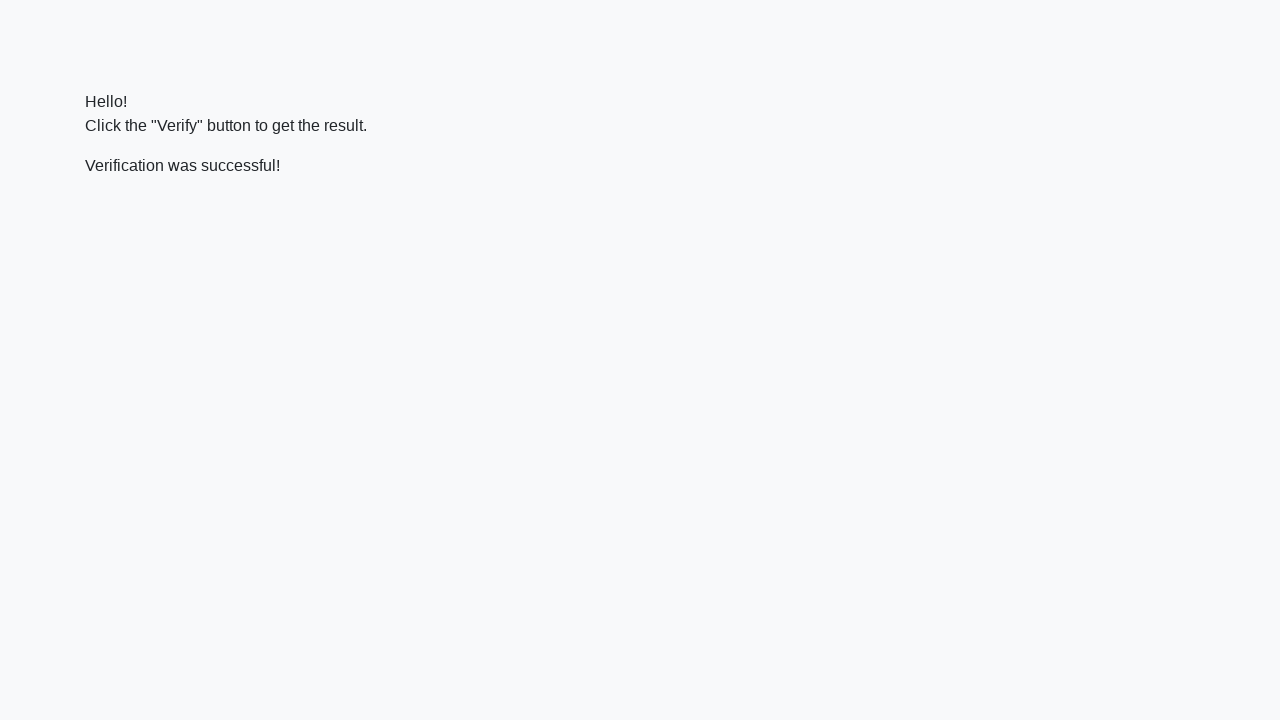